Tests browser window manipulation by navigating to a school directory website, maximizing the window, then resizing it to a mobile viewport size (480x800).

Starting URL: http://www.k12school.us/

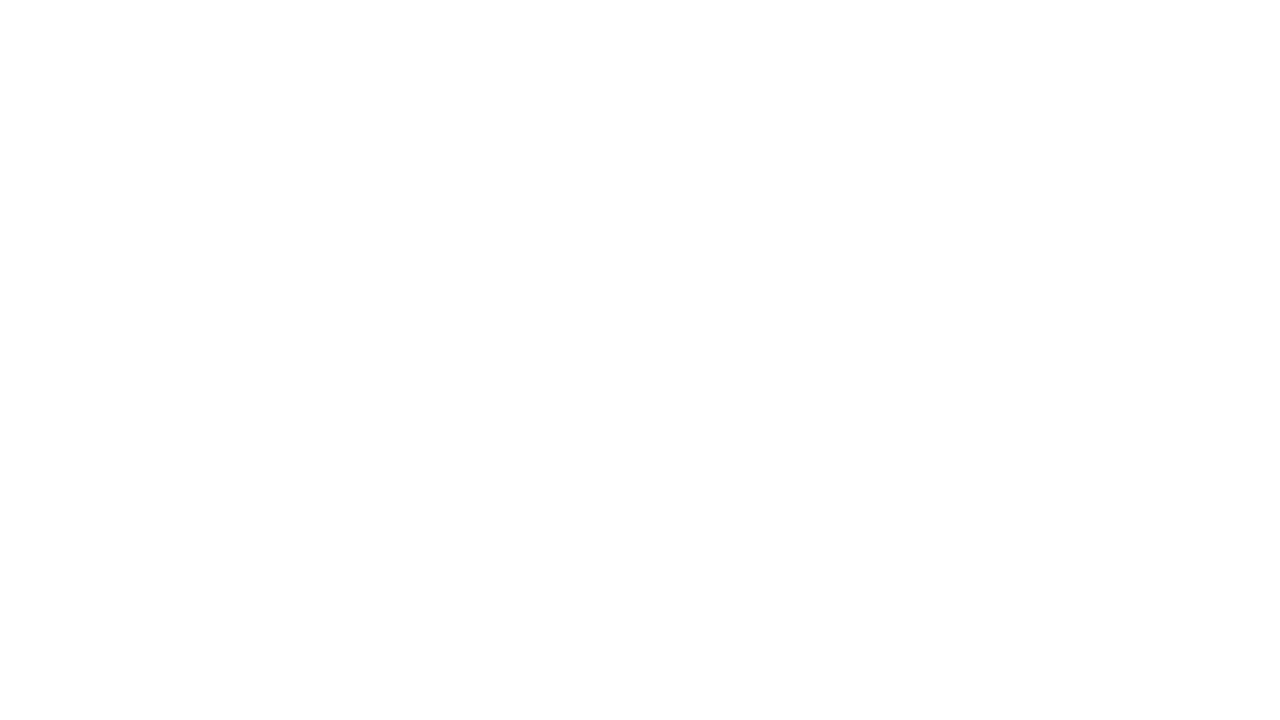

Set viewport to maximized desktop size (1920x1080)
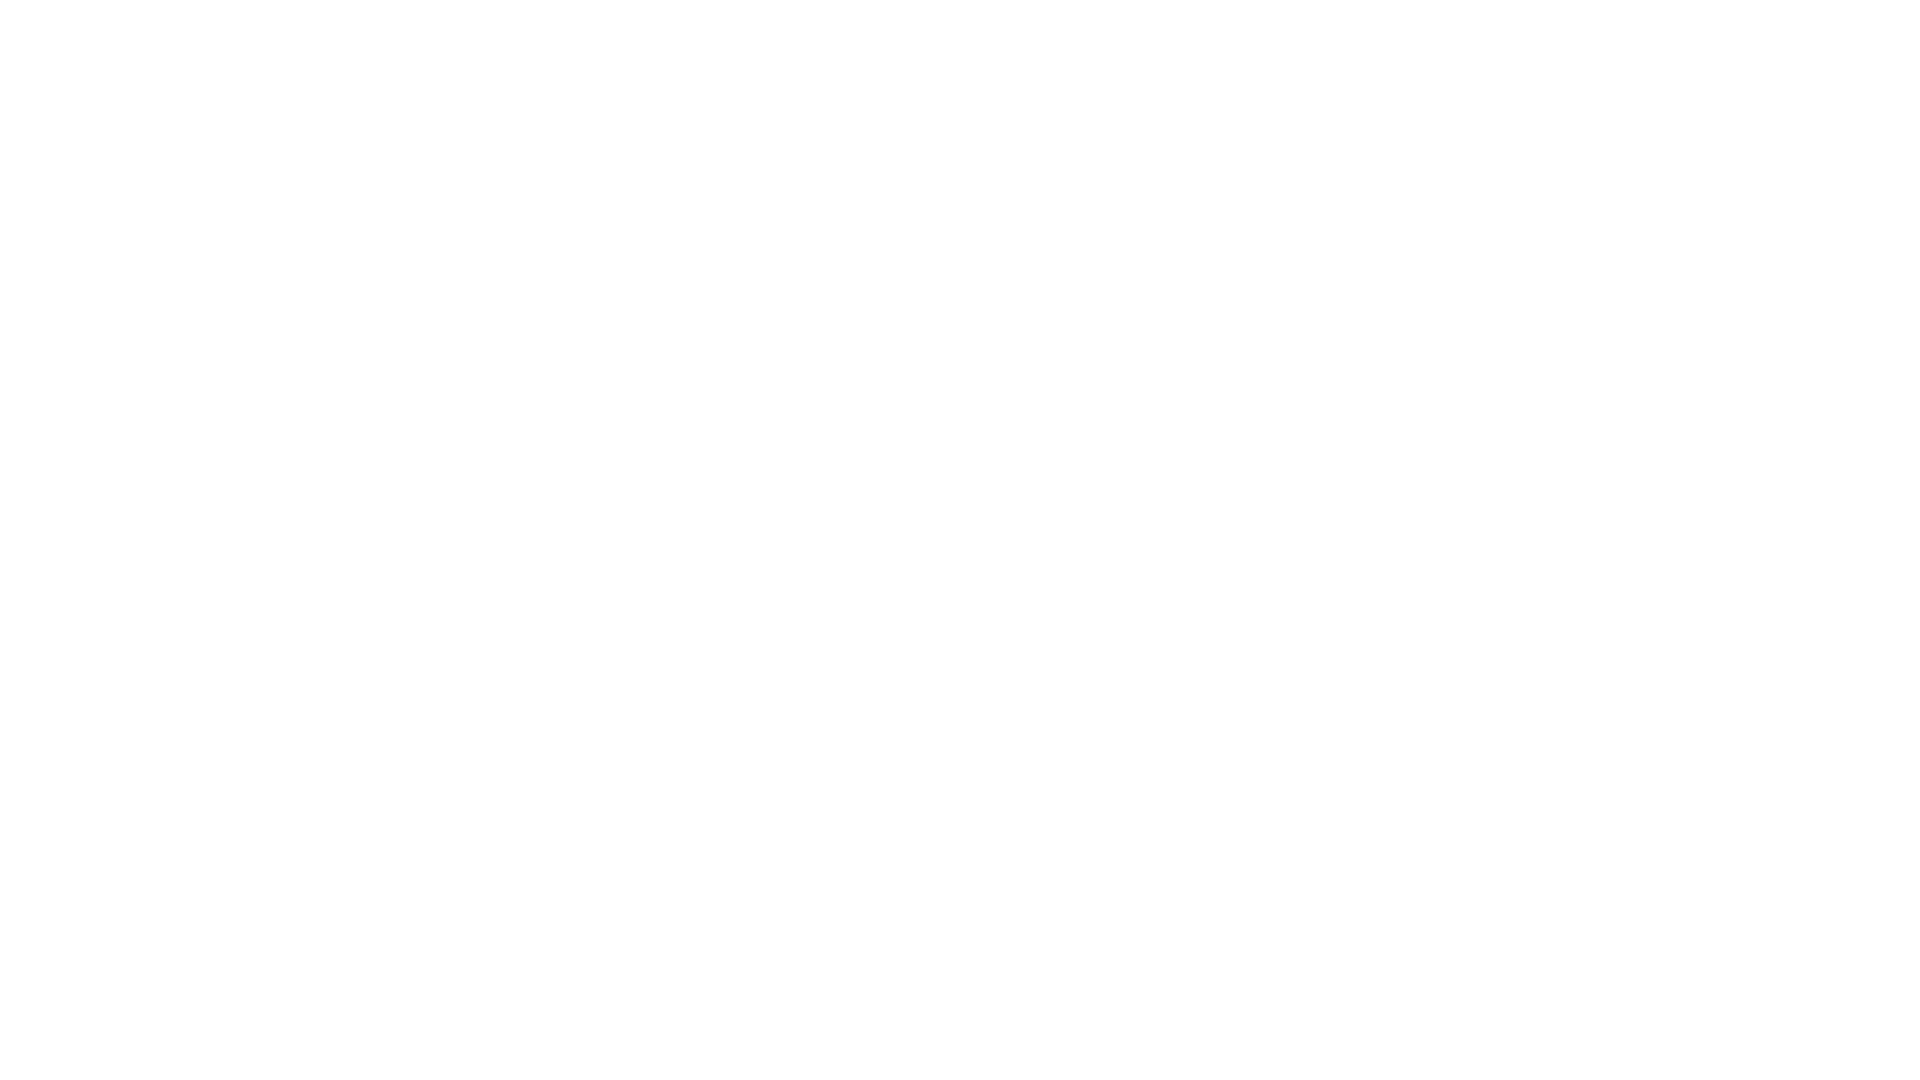

Page finished loading
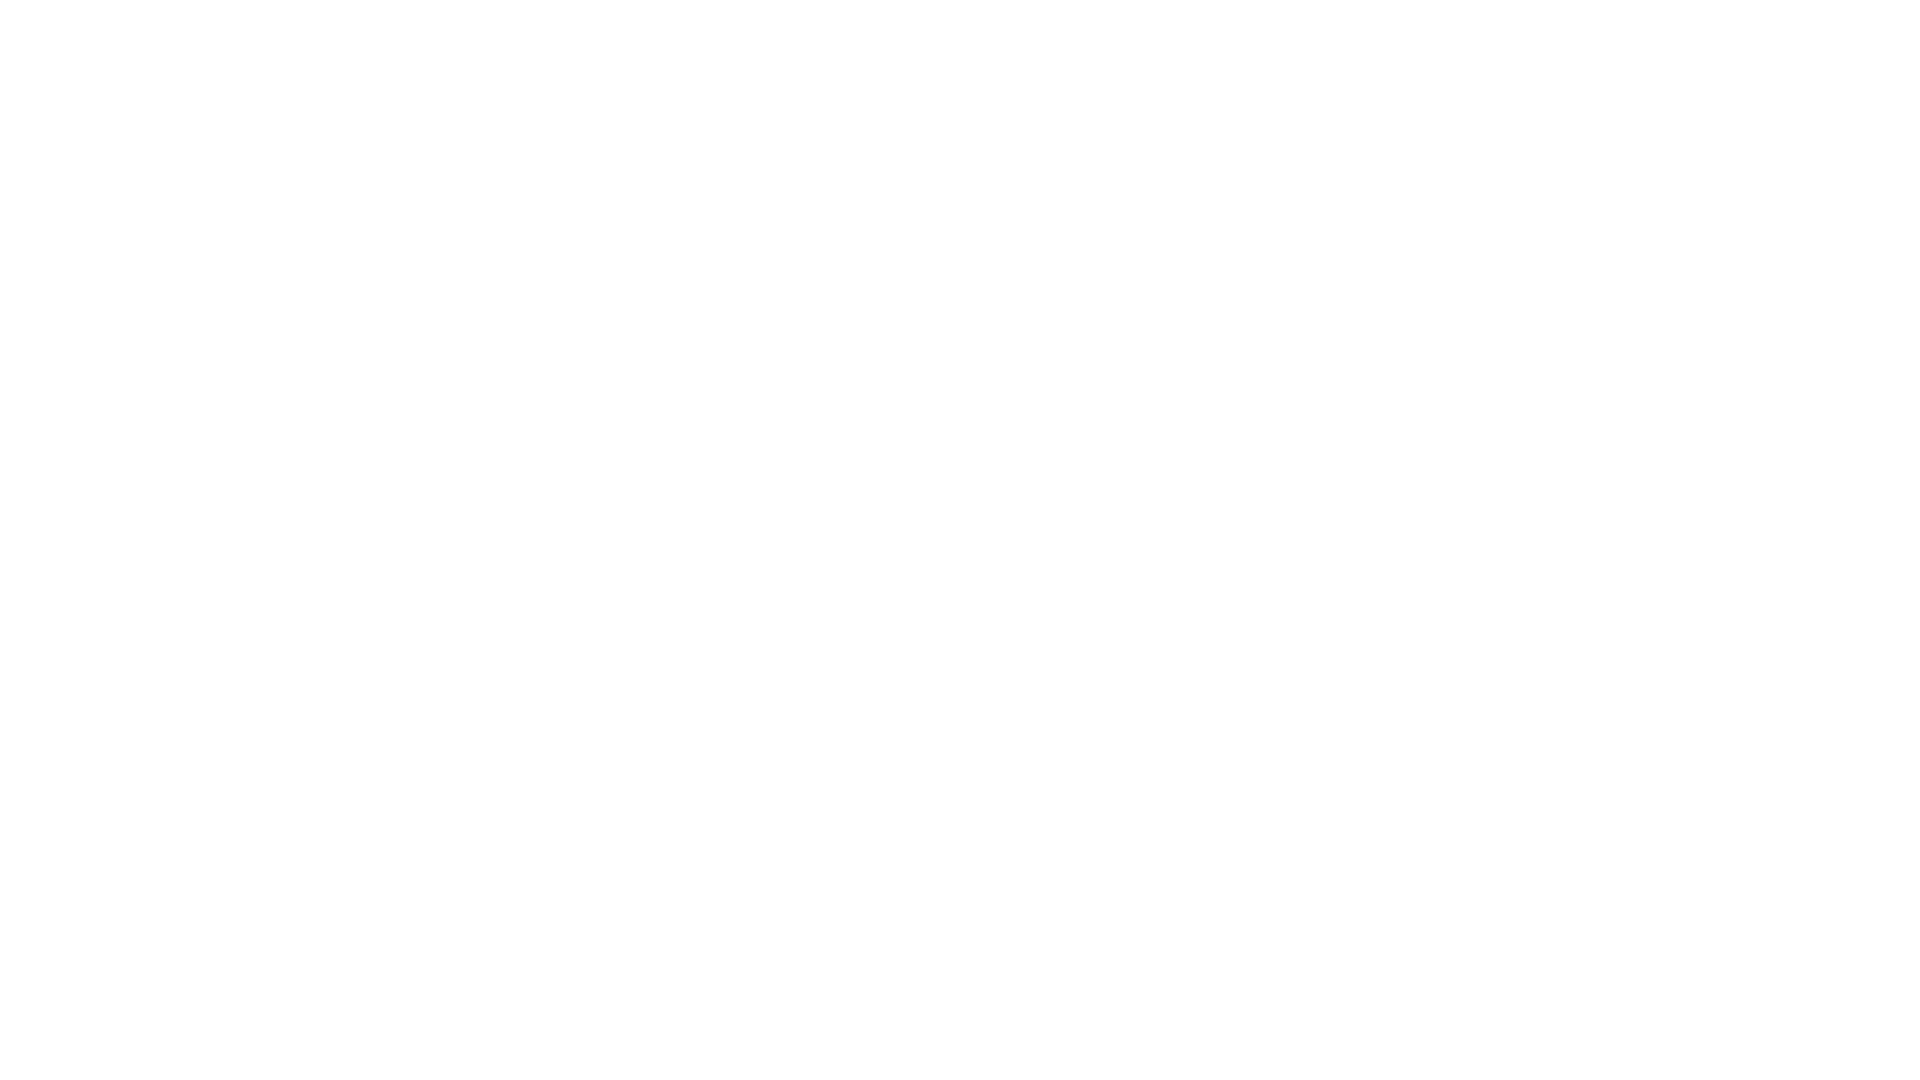

Navigated to k12school.us
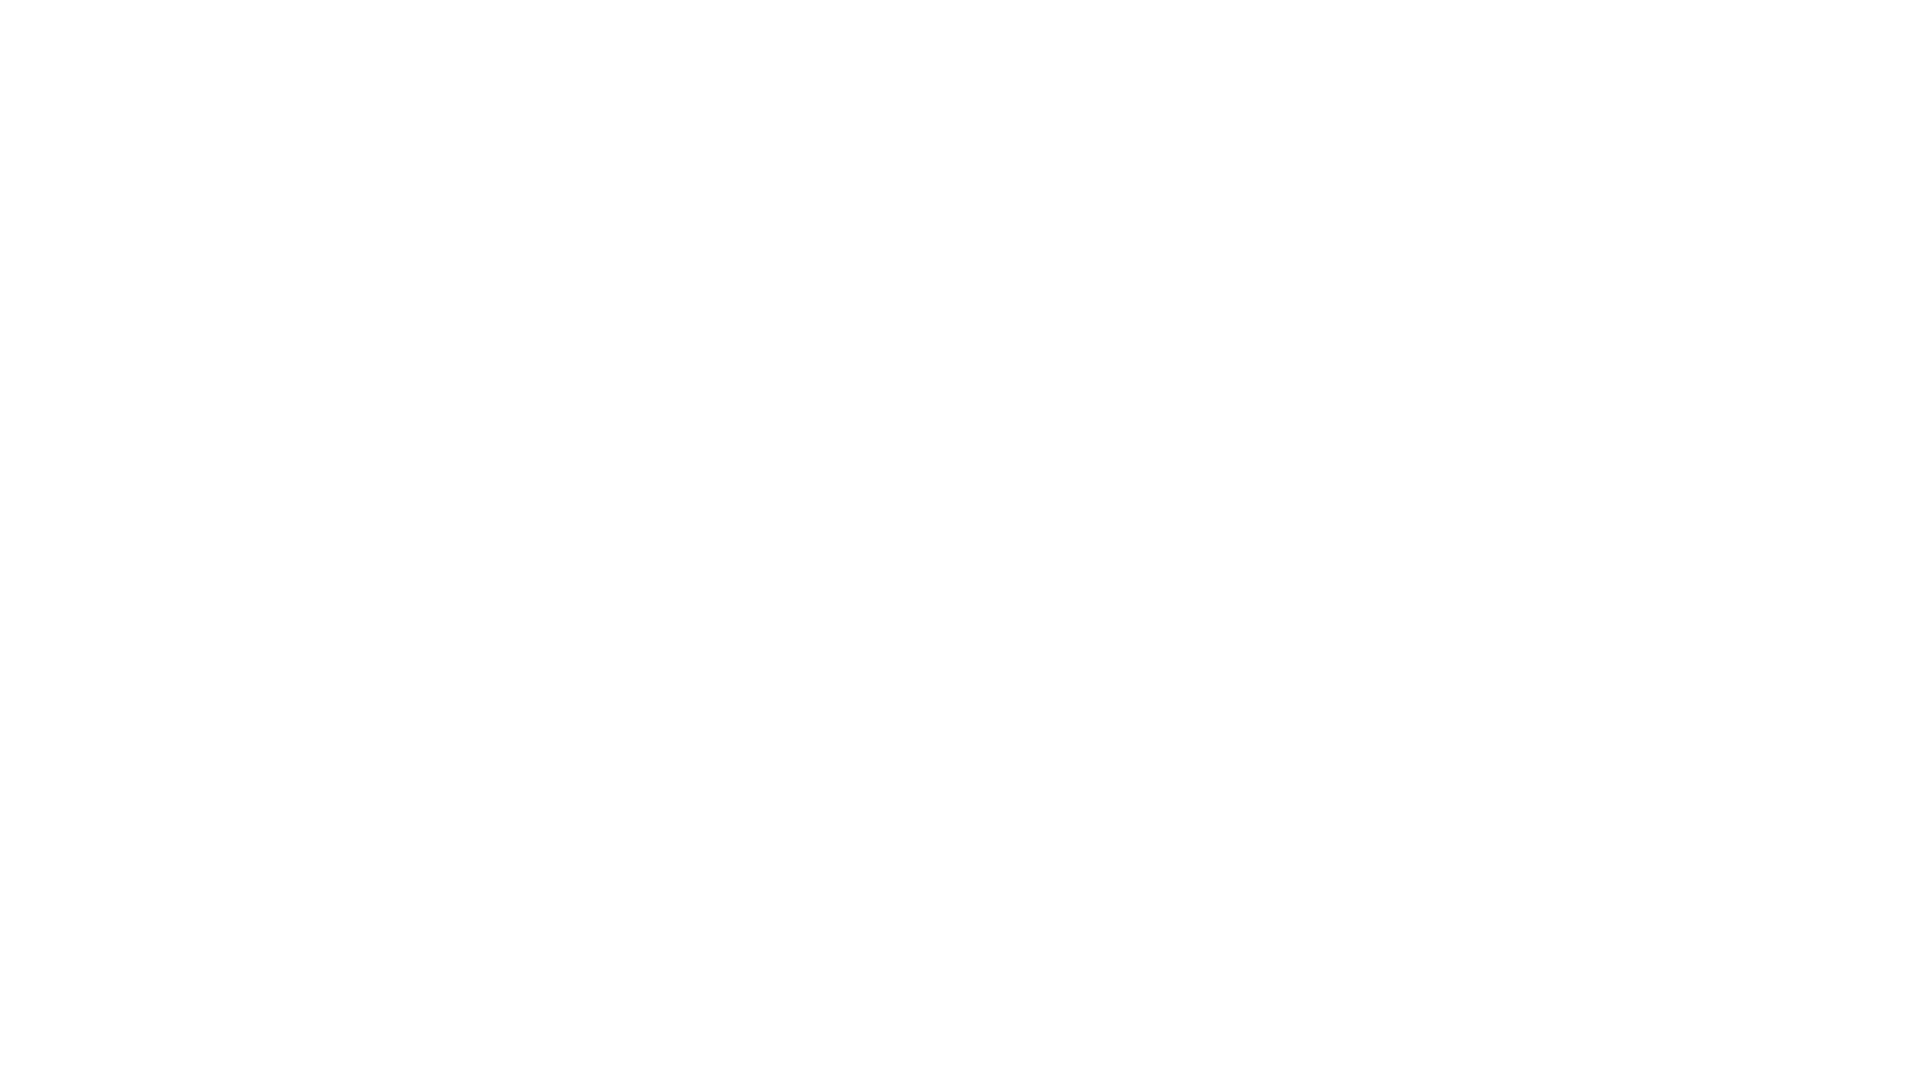

Resized viewport to mobile dimensions (480x800)
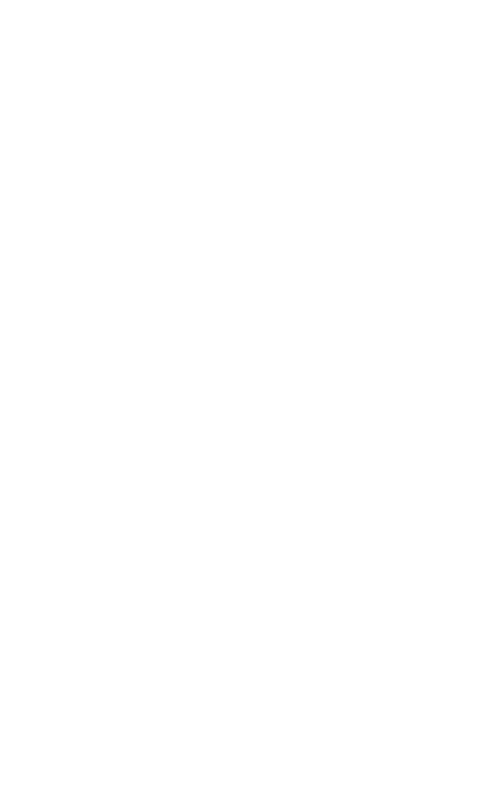

Page finished loading and adjusted to mobile viewport
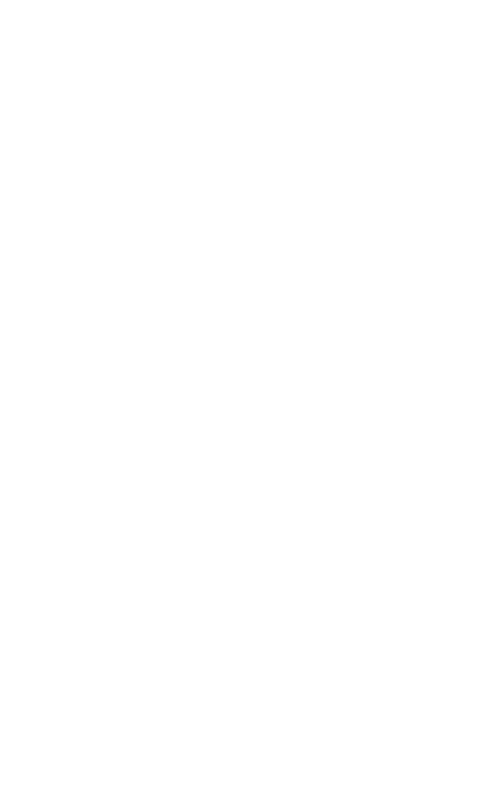

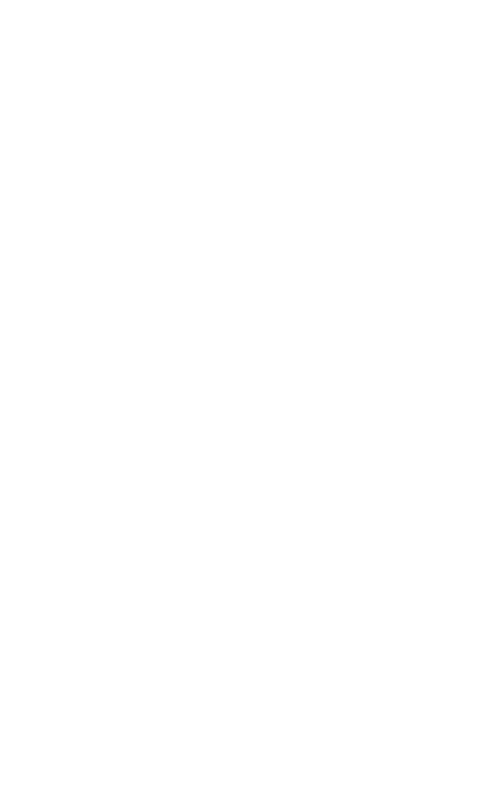